Verifies text labels and link attributes on the NextBaseCRM login page, checking the "Remember me" checkbox label and "Forgot password" link text and href attribute

Starting URL: https://login1.nextbasecrm.com/

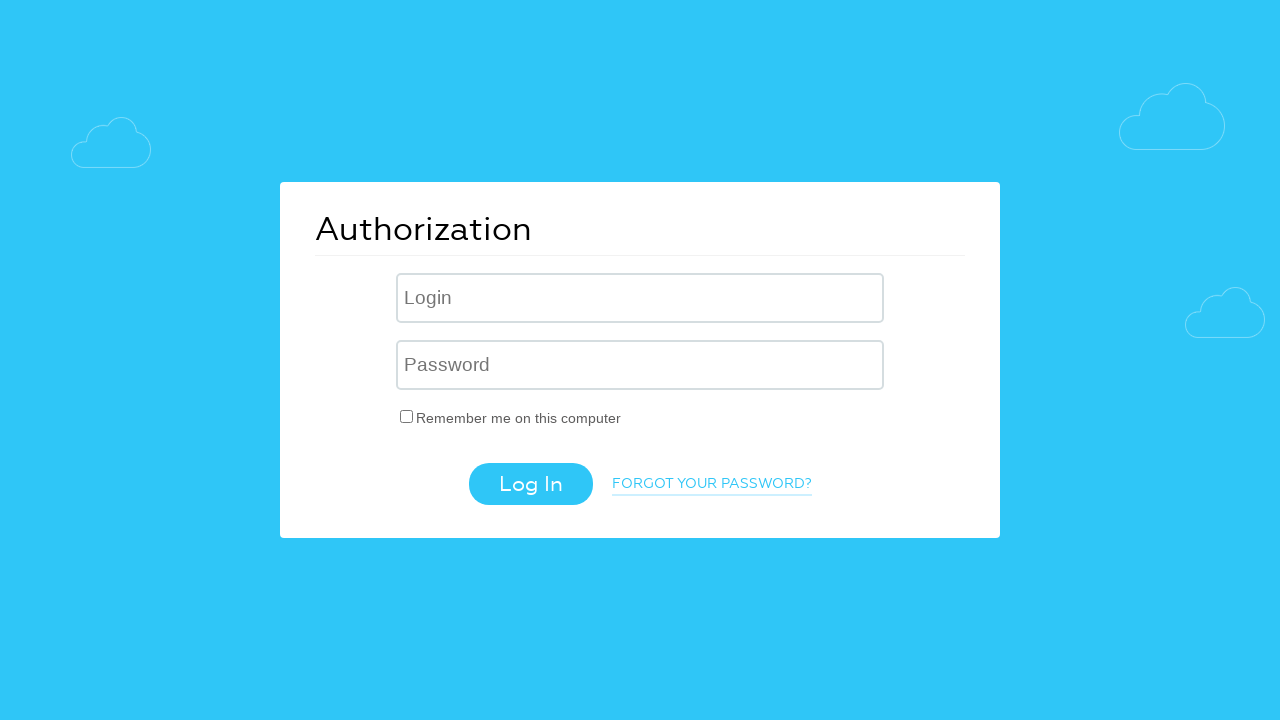

Located 'Remember me' checkbox label element
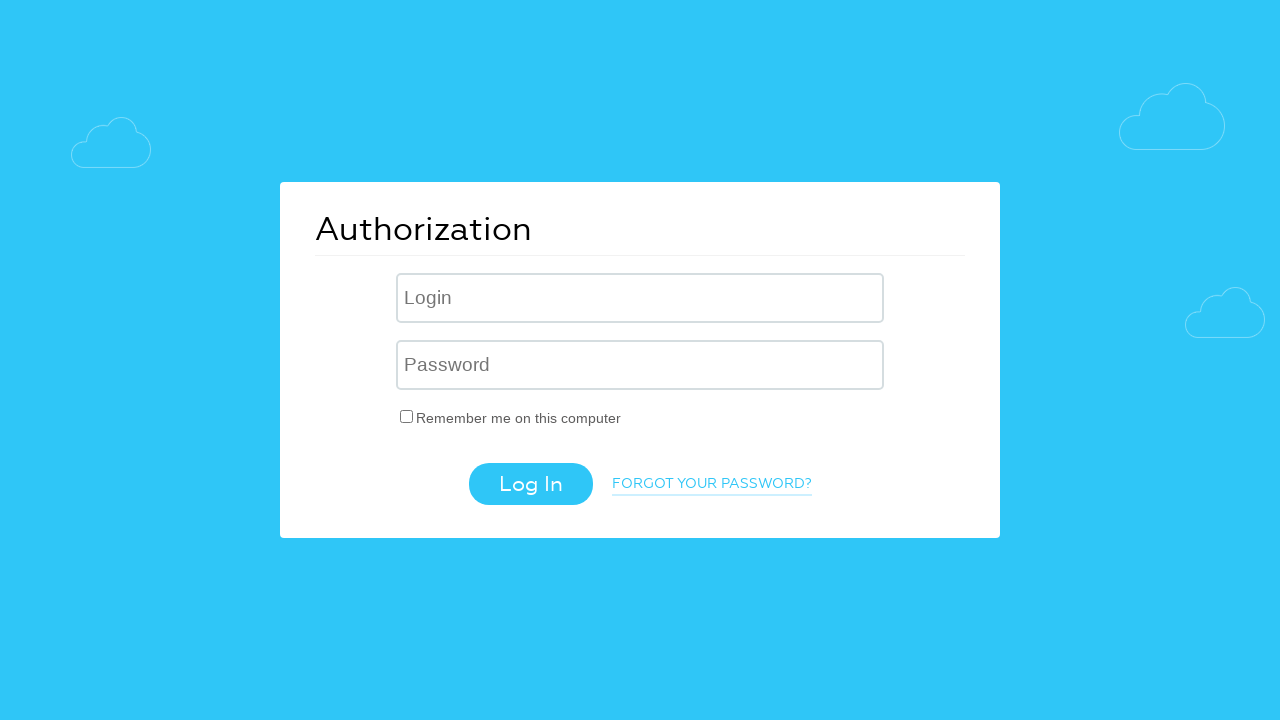

Retrieved text content from 'Remember me' label
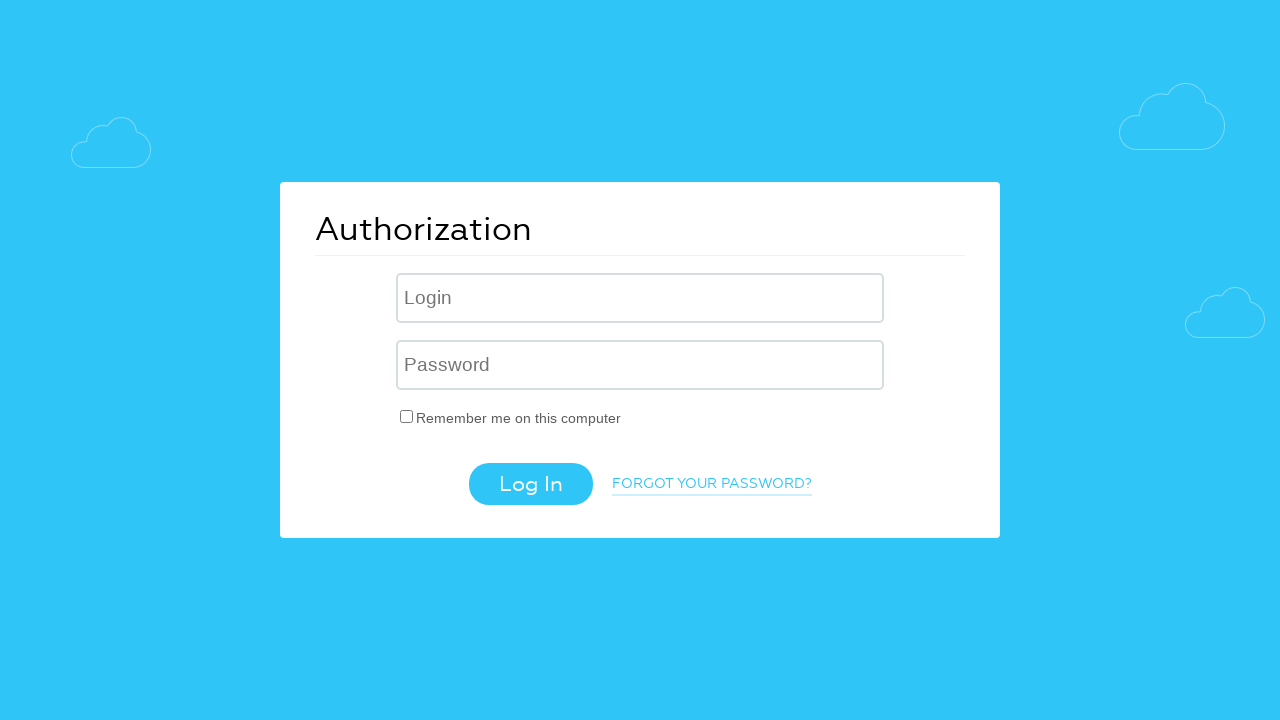

Verified 'Remember me' label text matches expected value: 'Remember me on this computer'
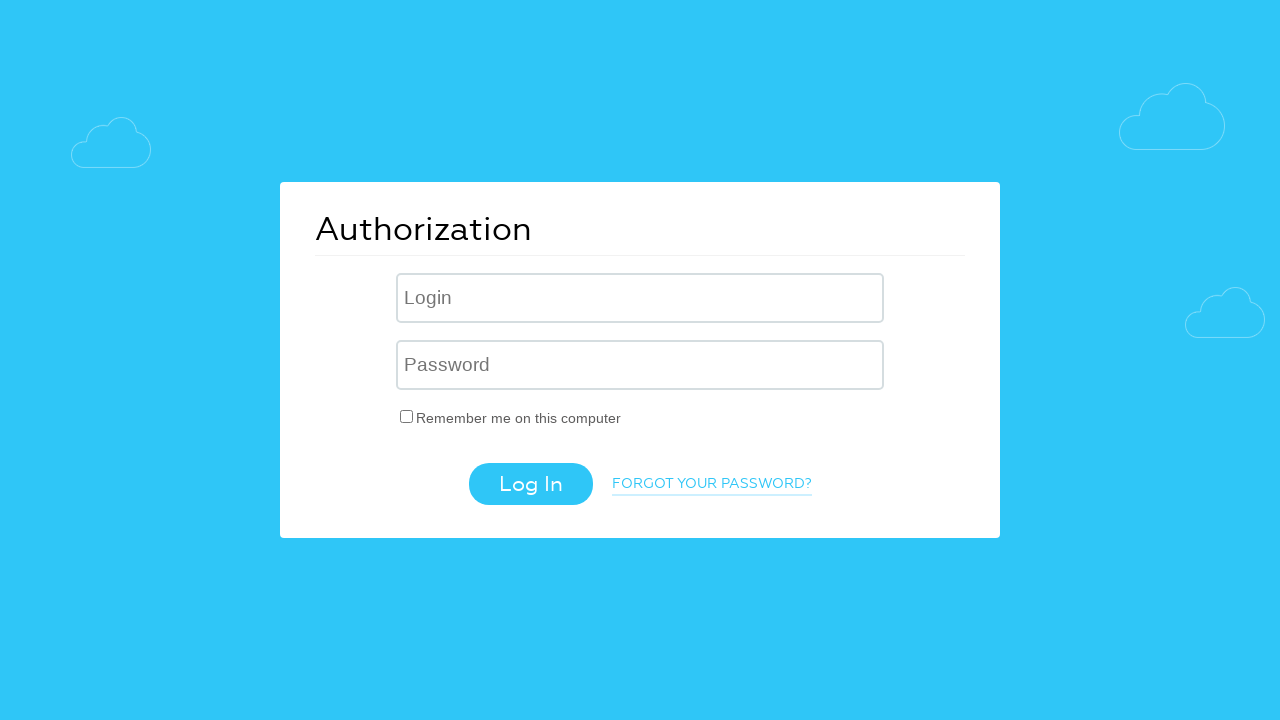

Located 'Forgot password' link element
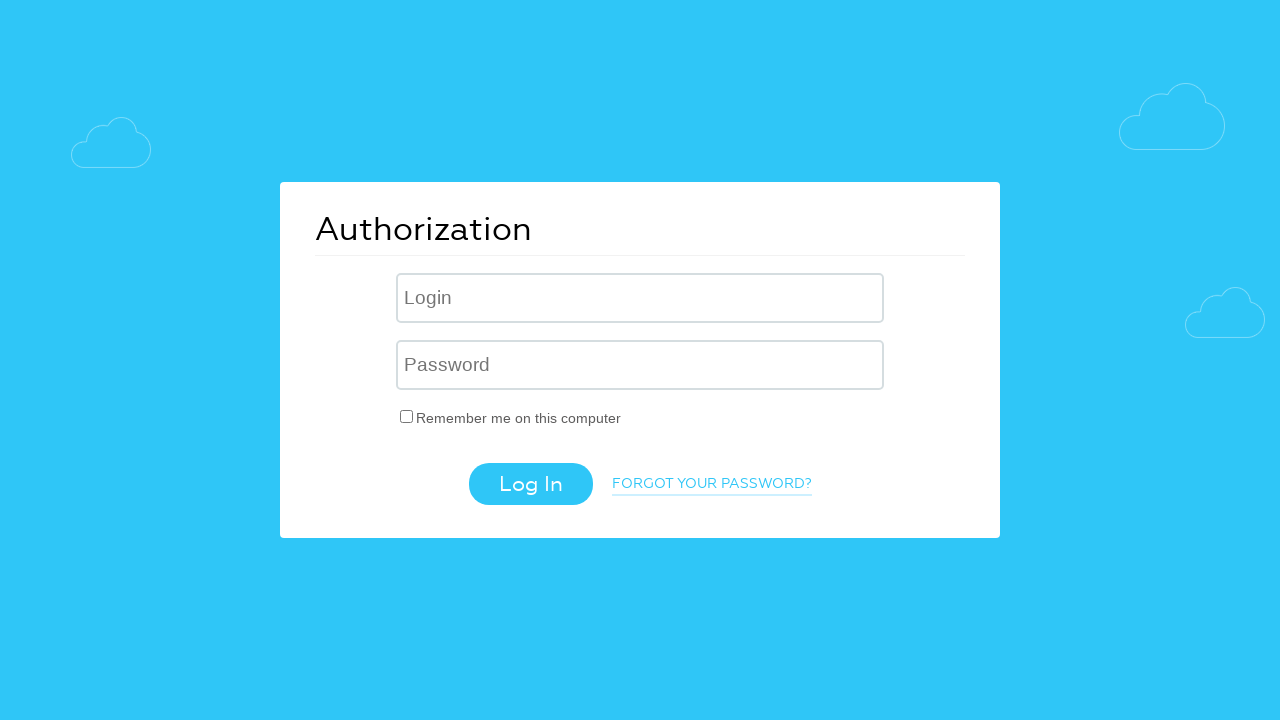

Retrieved text content from 'Forgot password' link
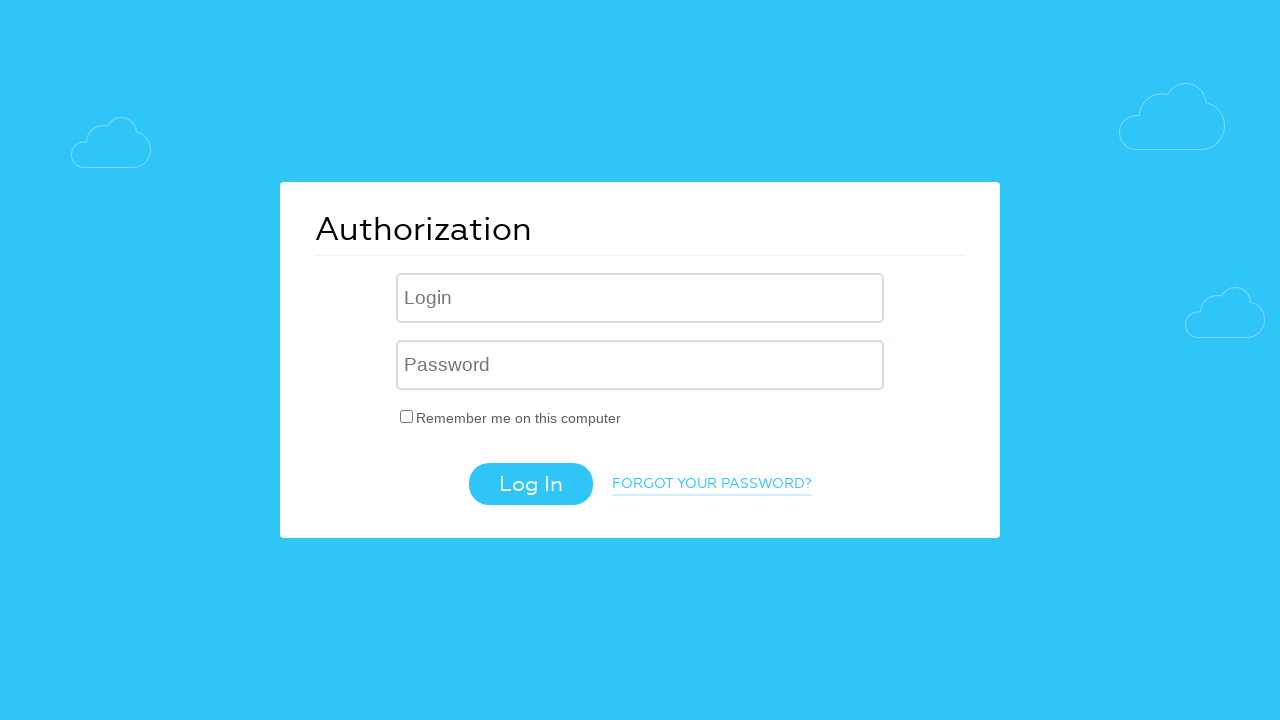

Verified 'Forgot password' link text matches expected value: 'Forgot your password?'
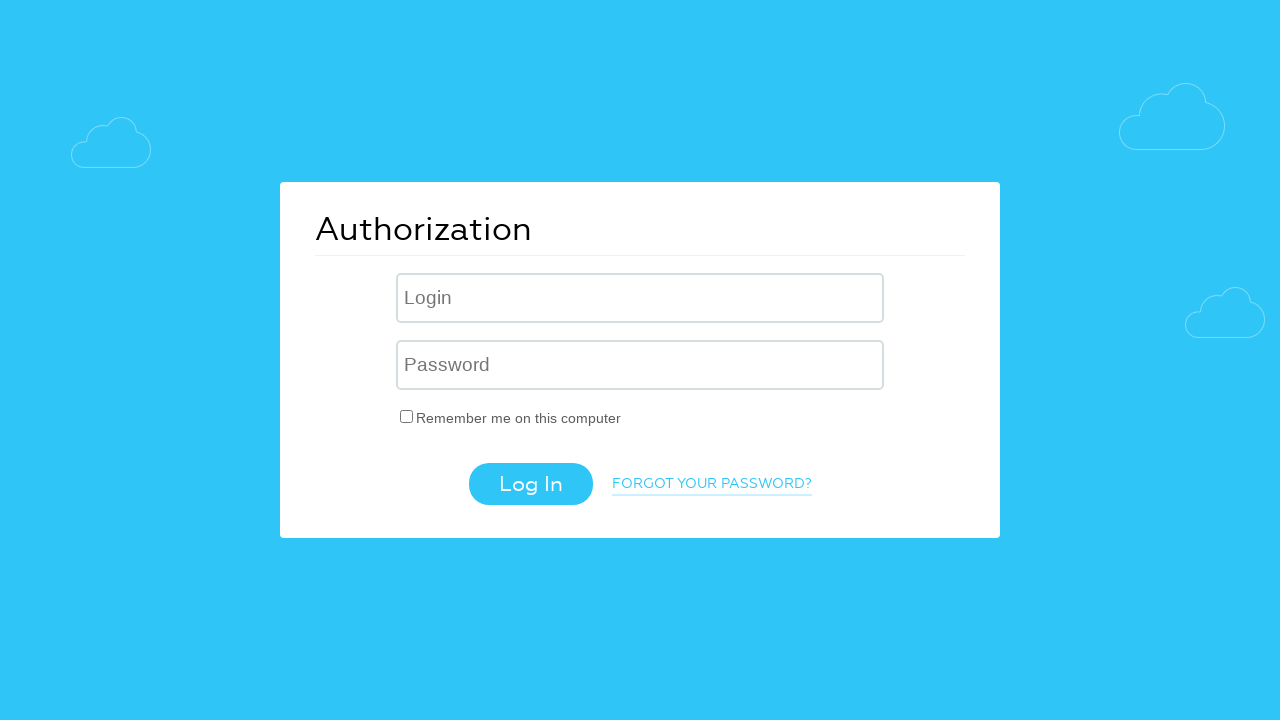

Retrieved href attribute from 'Forgot password' link
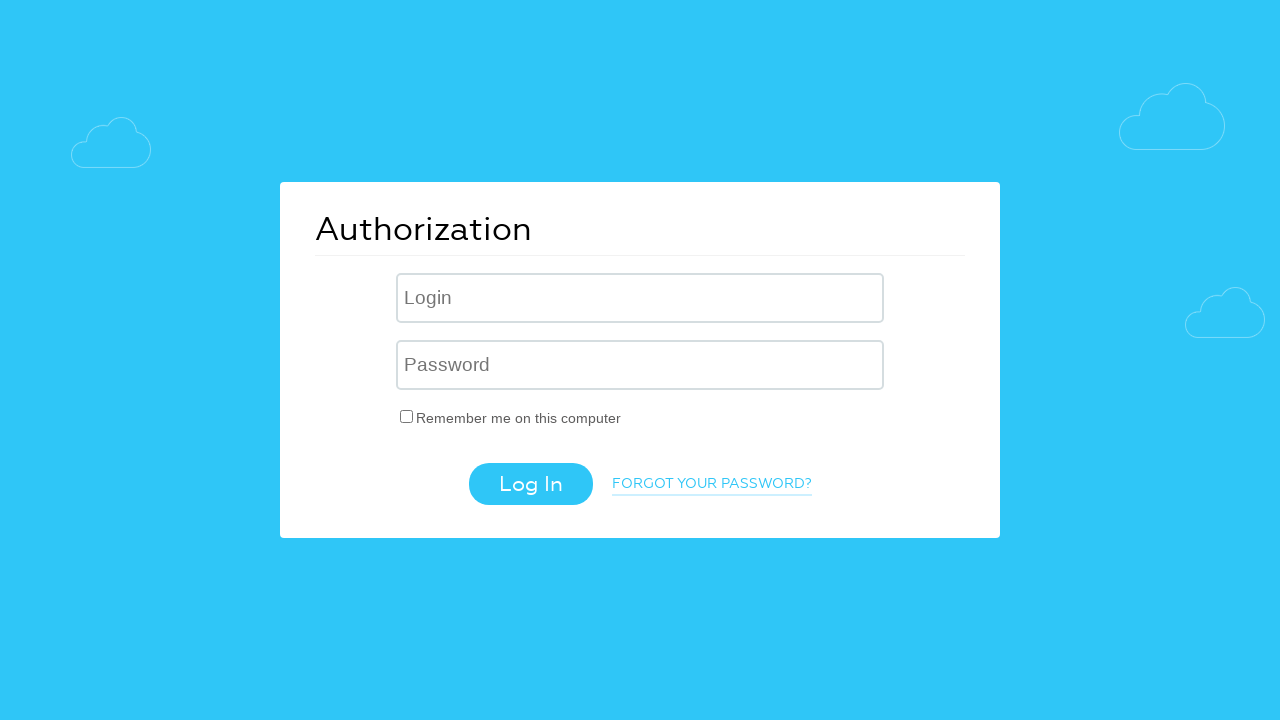

Verified 'Forgot password' link href contains expected parameter: 'forgot_password=yes'
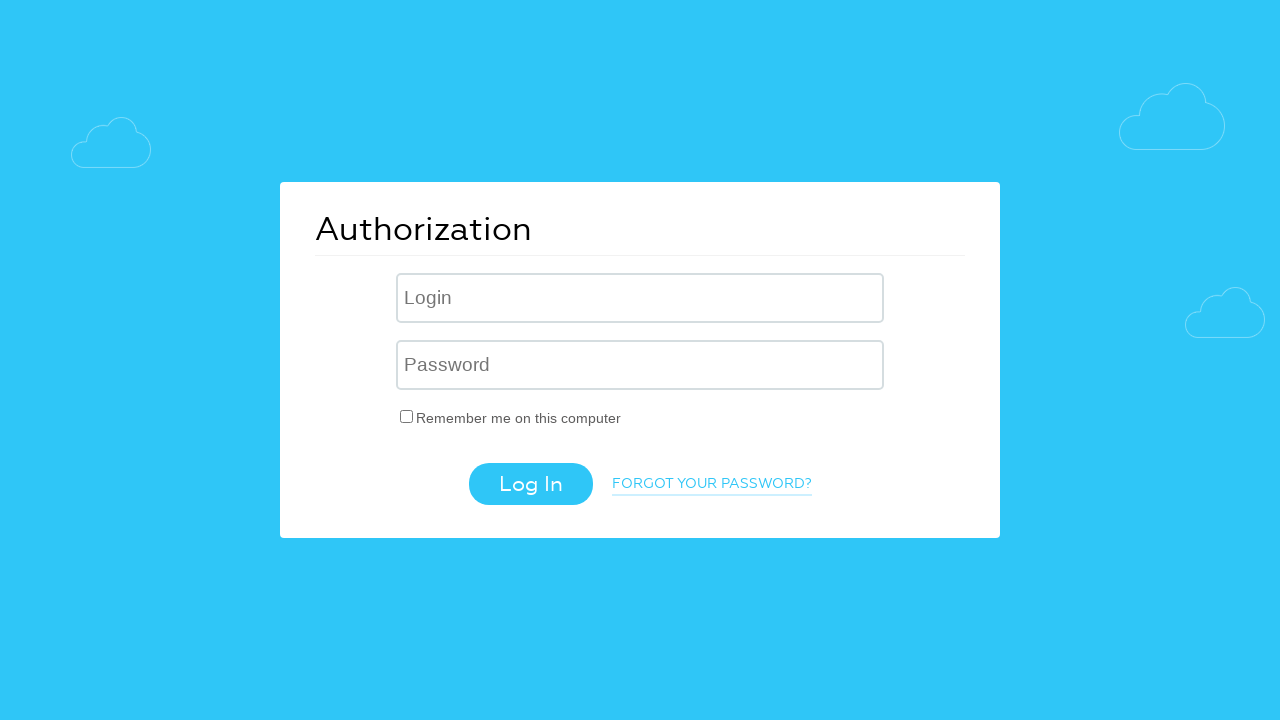

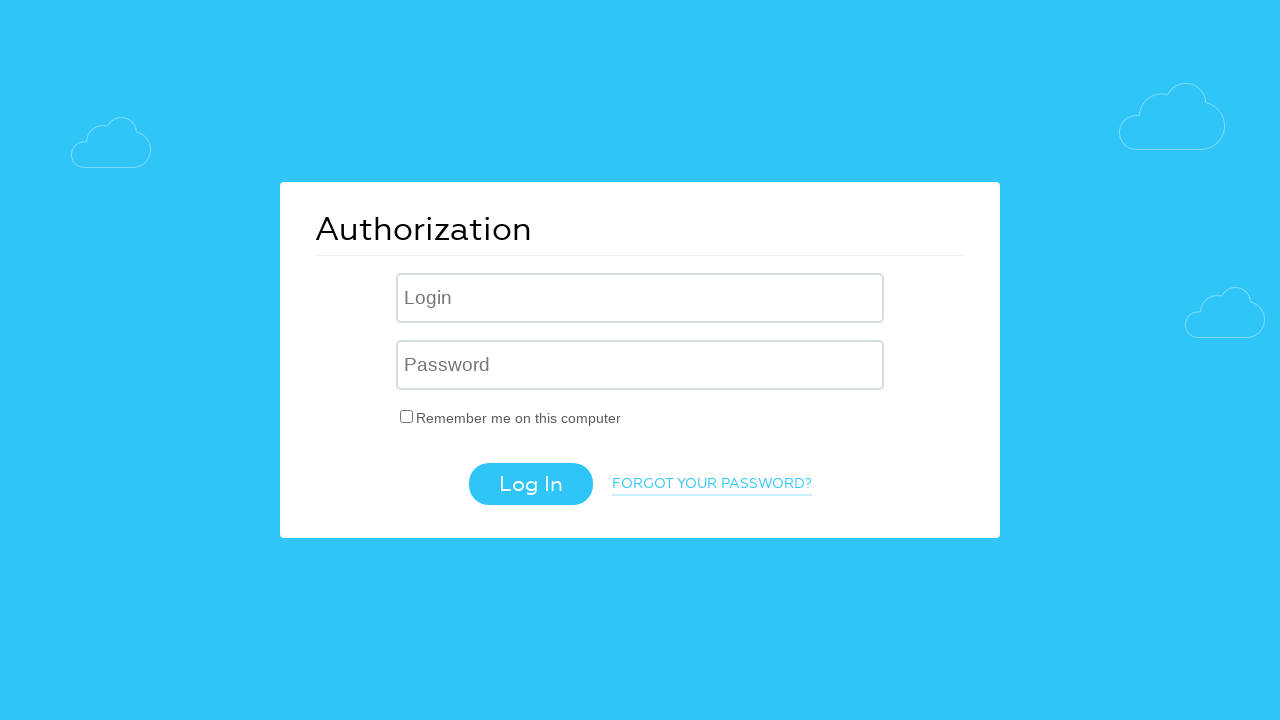